Demonstrates various types of Selenium locators by finding elements using different strategies on two different websites

Starting URL: https://saucedemo.com

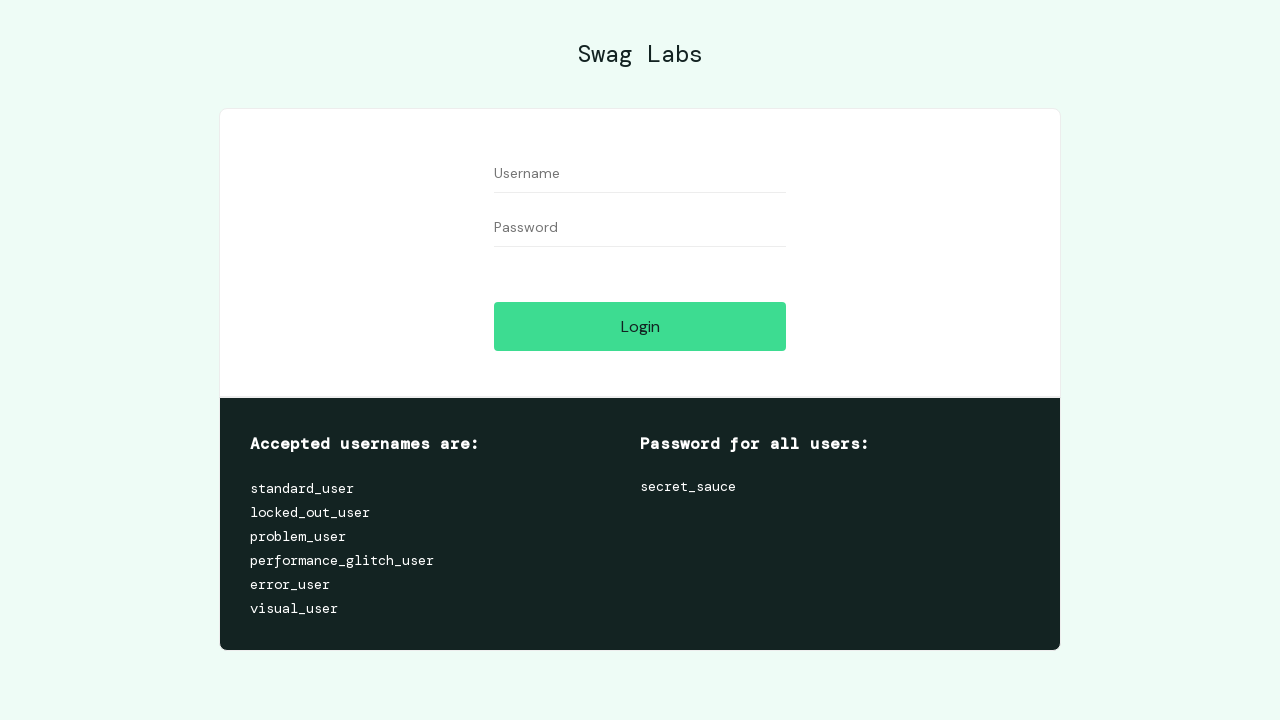

Waited for username input field by ID locator
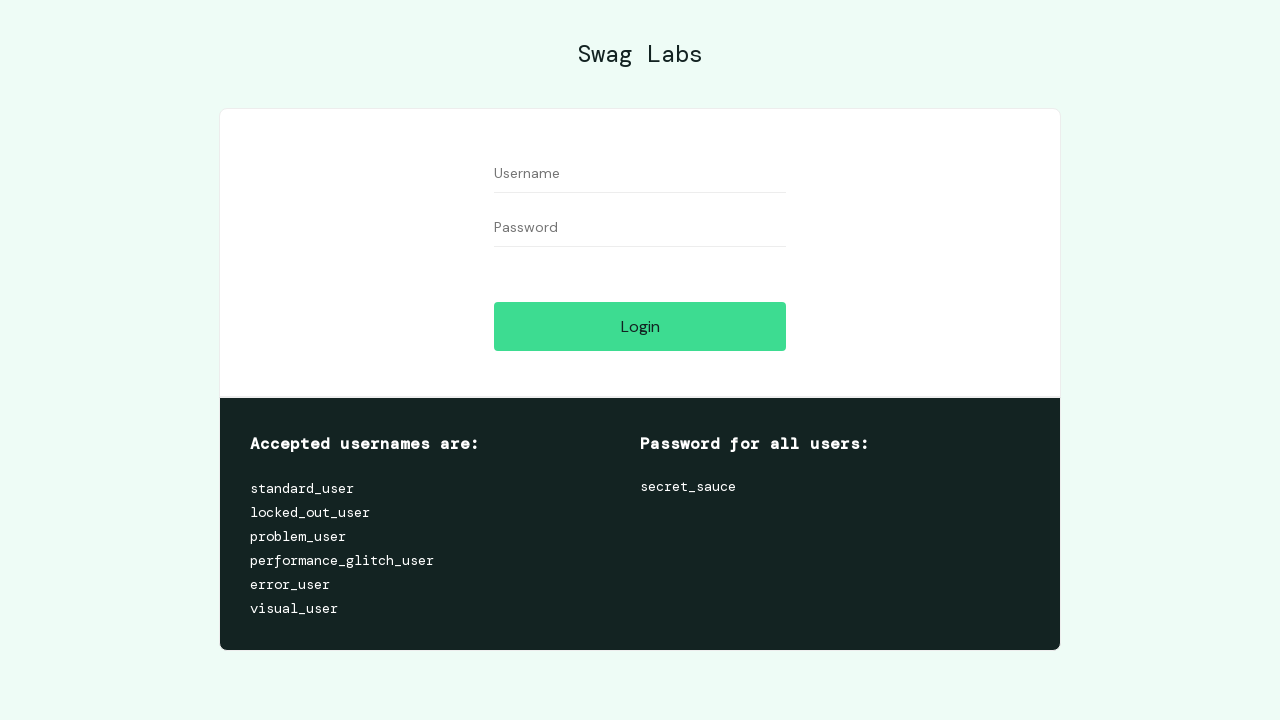

Waited for username input field by name attribute locator
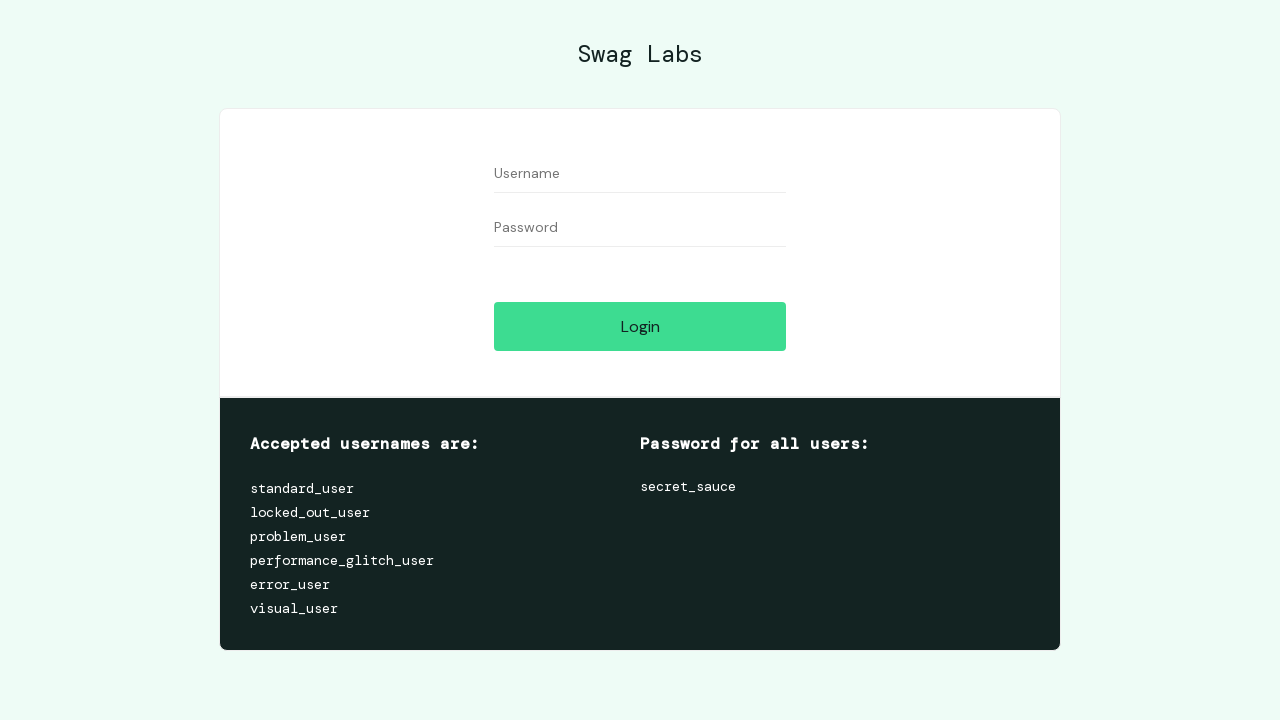

Waited for form group element by class name locator
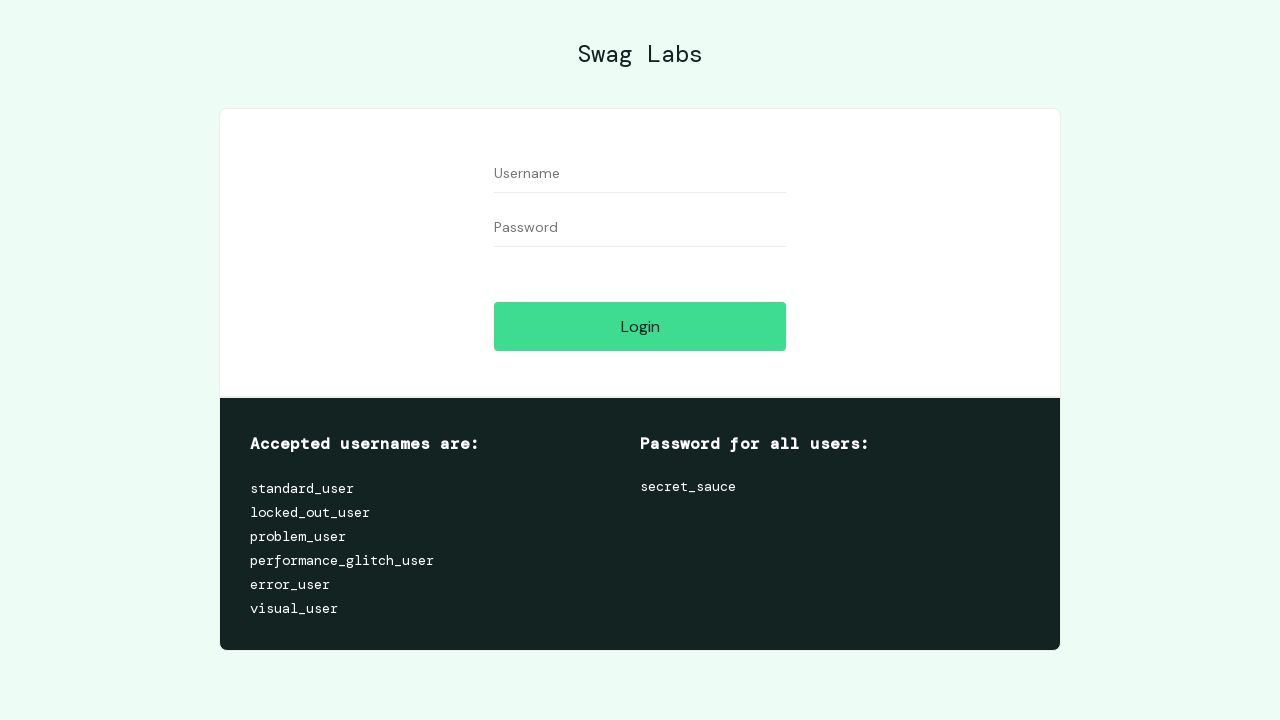

Waited for input element by tag name locator
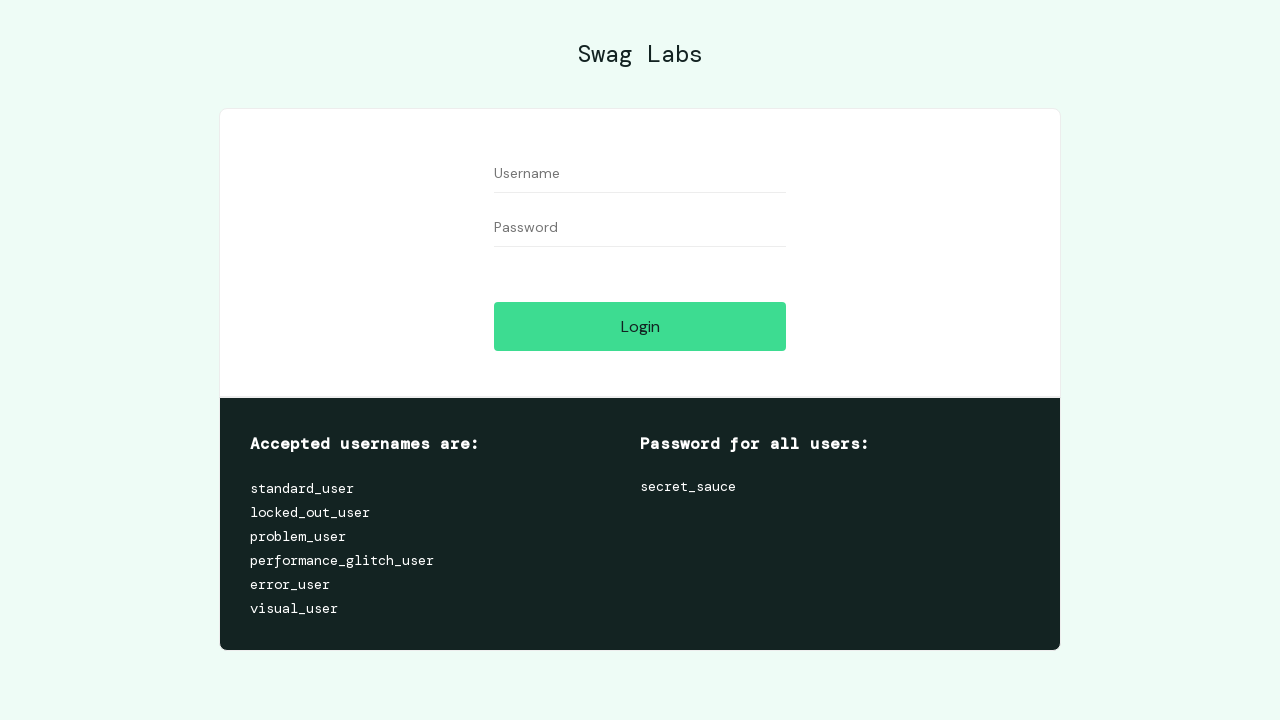

Waited for username field by CSS selector locator
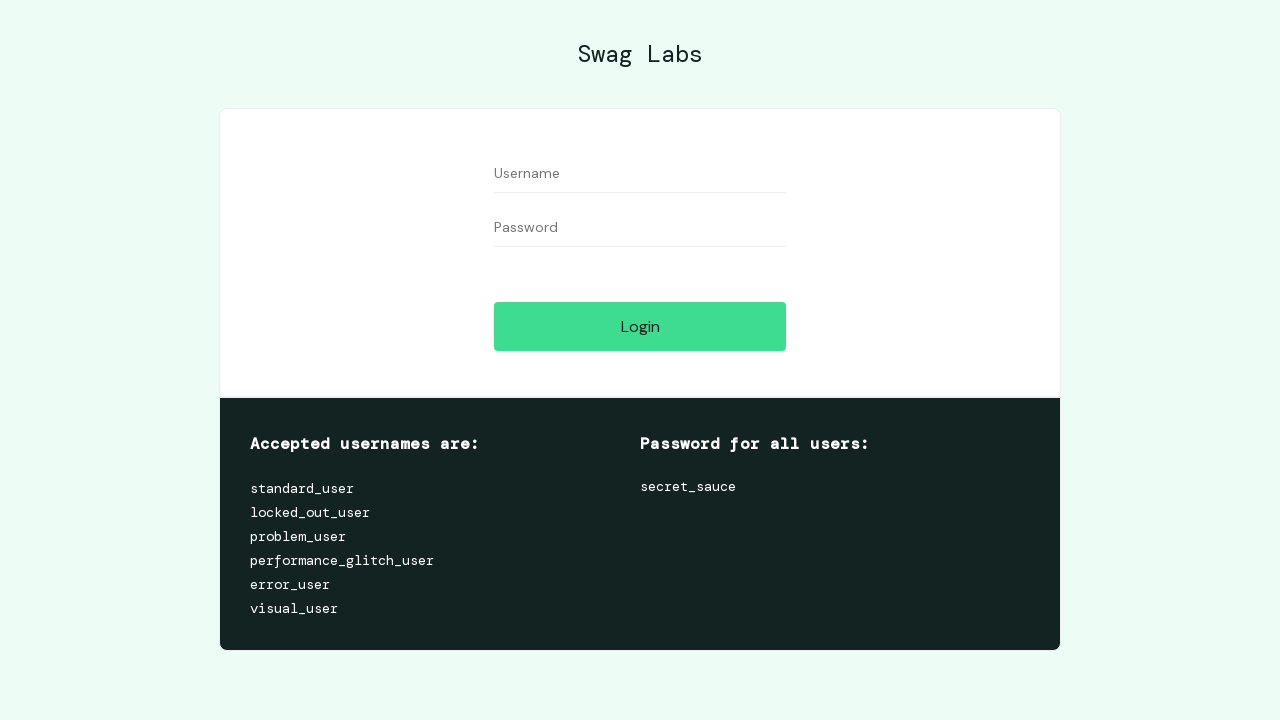

Waited for username field by XPath locator
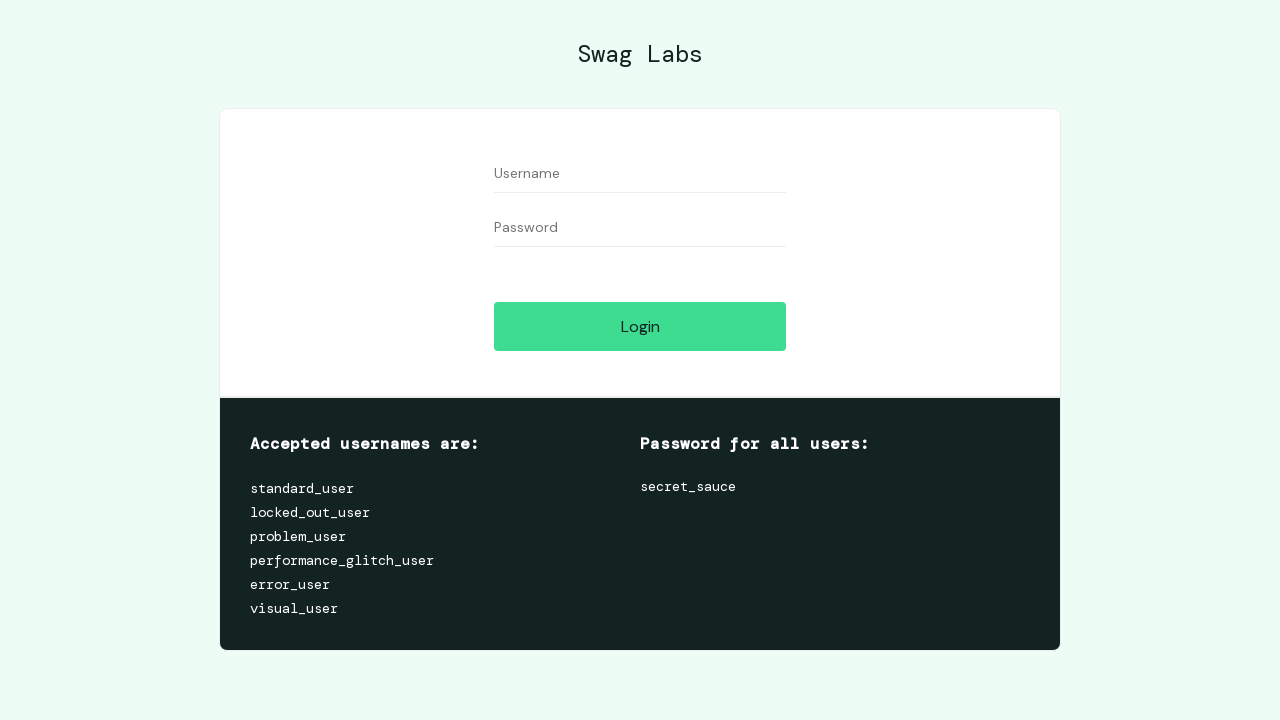

Navigated to Ultimate QA simple HTML elements page
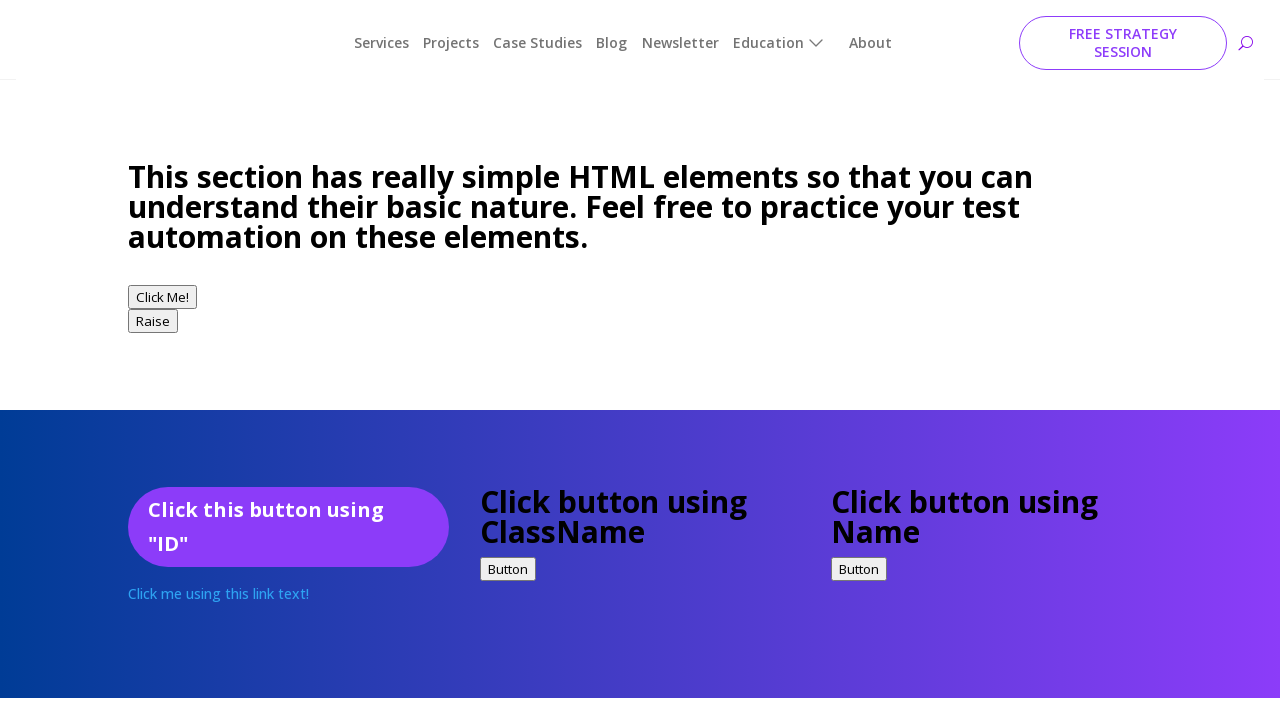

Waited for link by exact text locator
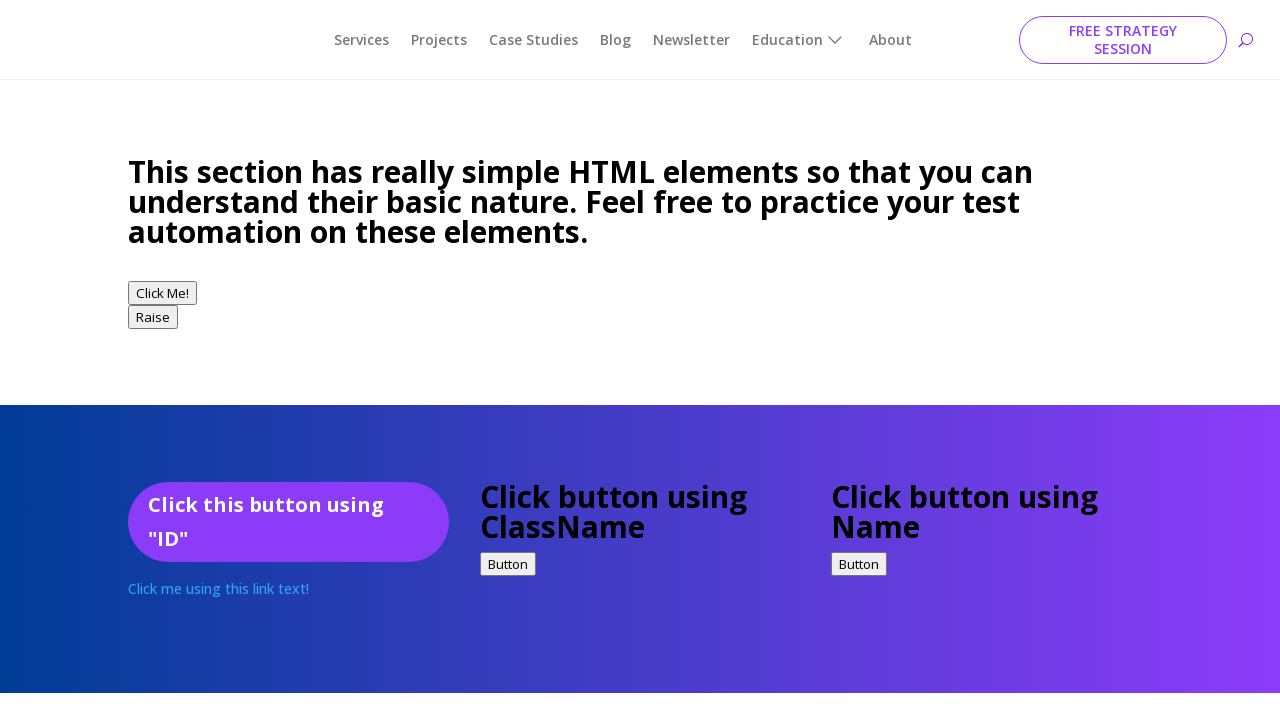

Waited for link by partial text locator using regex
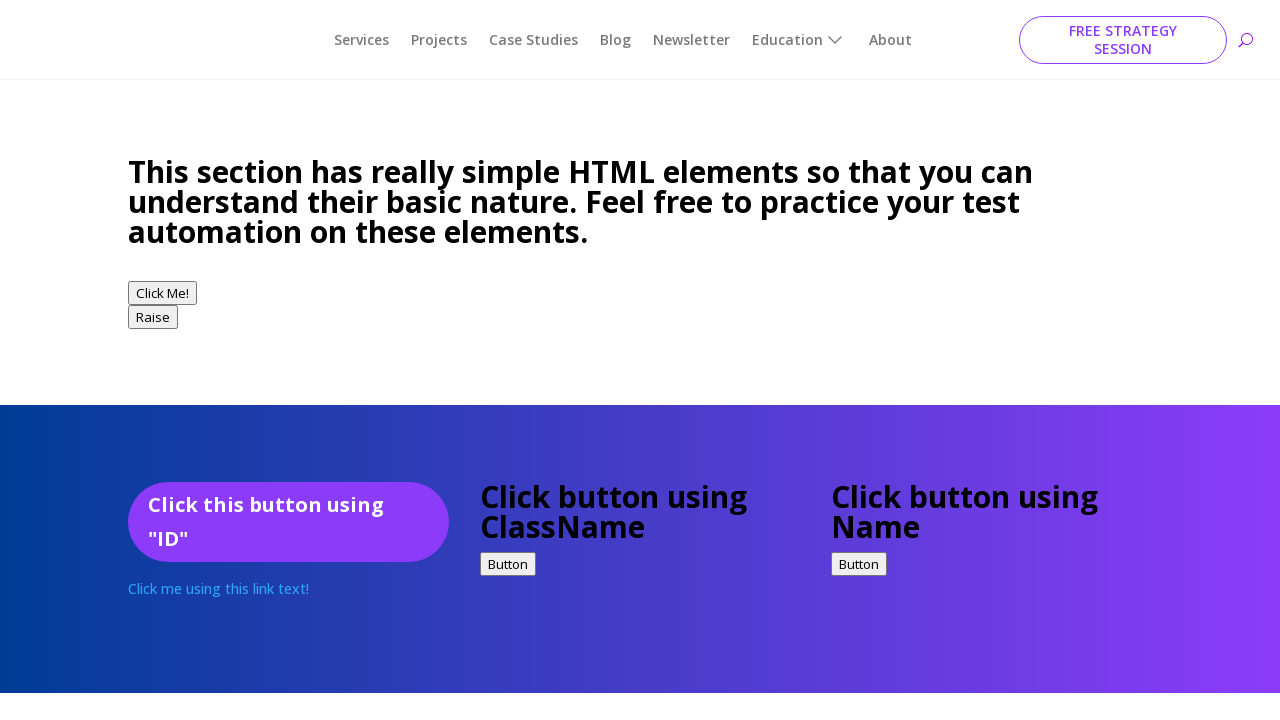

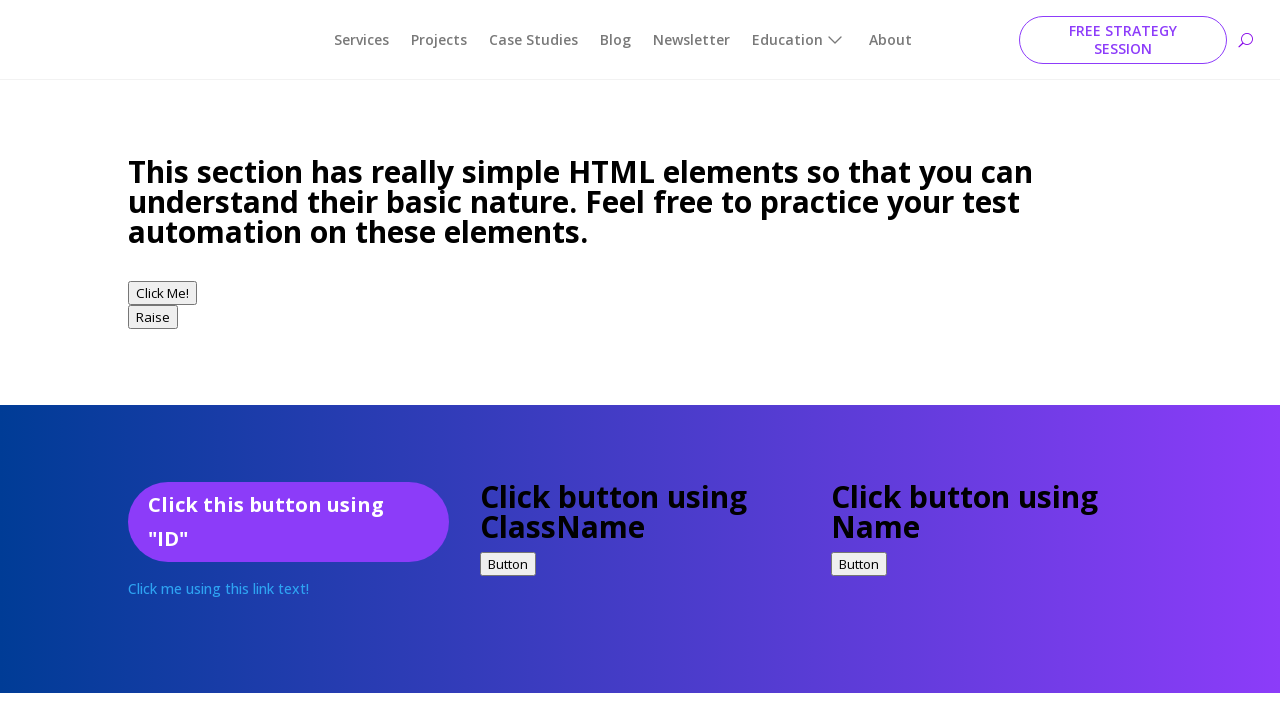